Clicks on WebTable link and gets the current URL

Starting URL: https://demo.automationtesting.in/Register.html

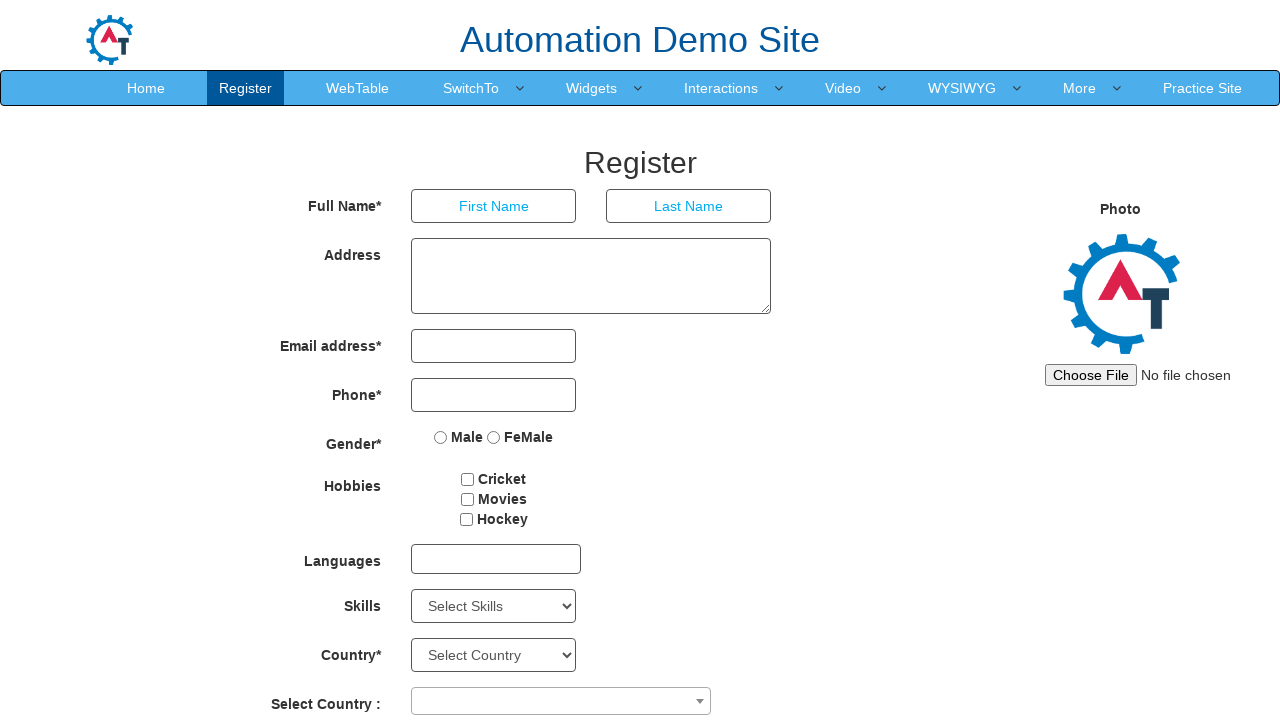

Clicked on WebTable link at (358, 88) on xpath=//a[text()='WebTable']
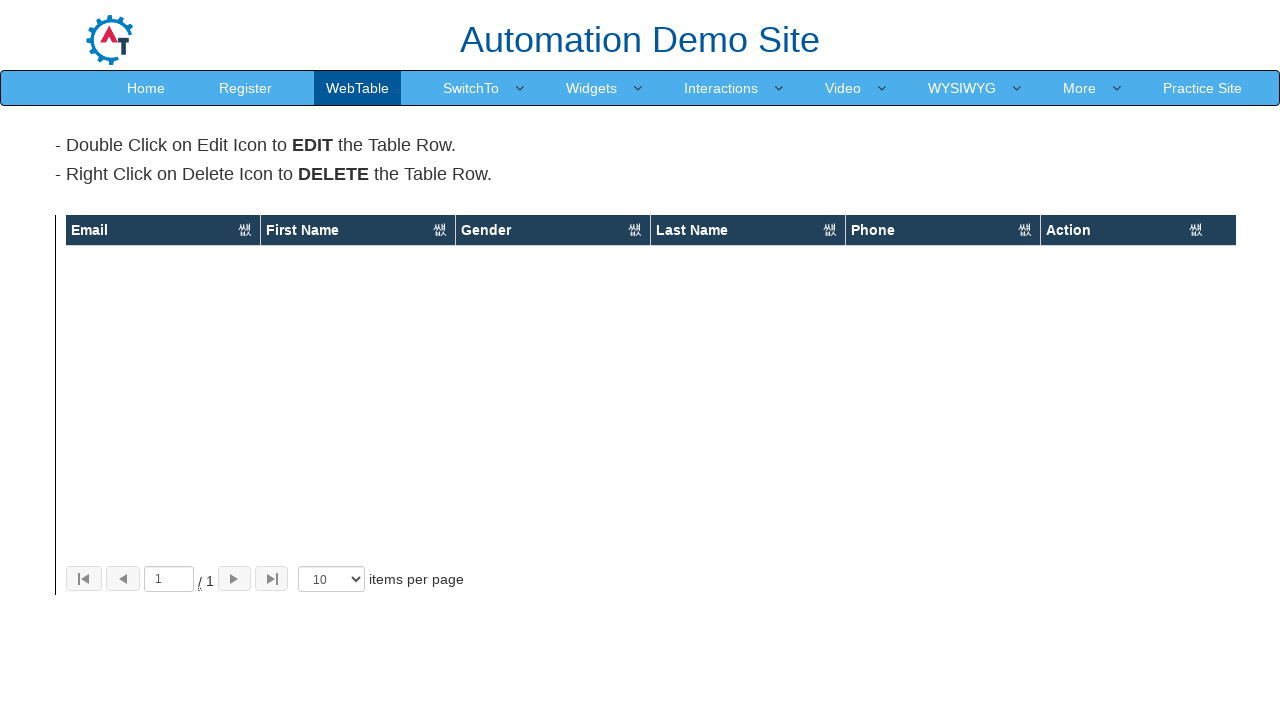

Retrieved current URL: https://demo.automationtesting.in/WebTable.html
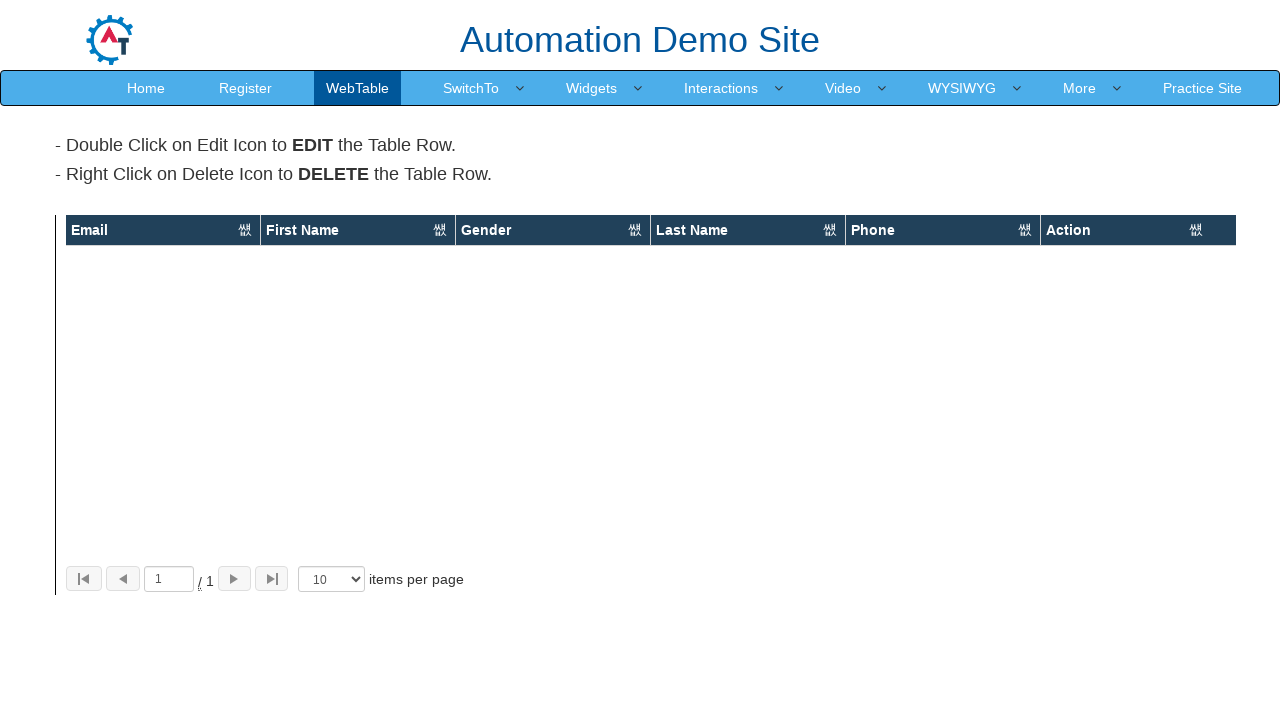

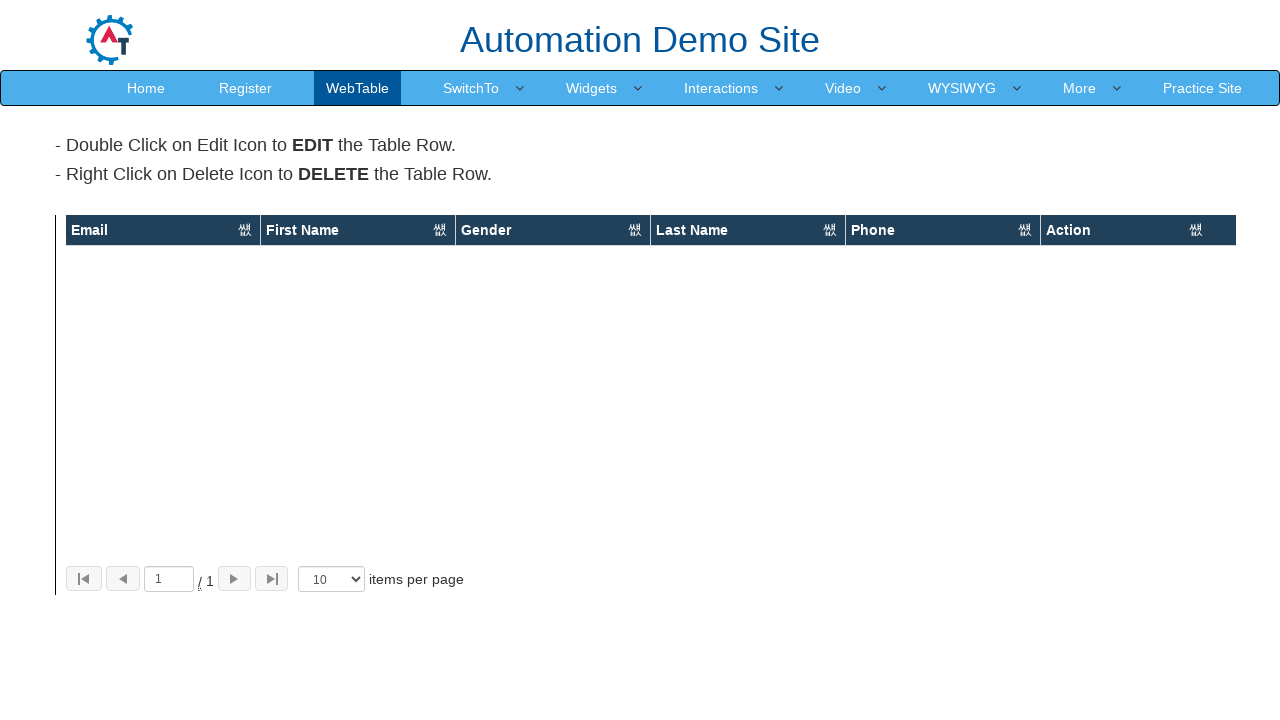